Tests SEC EDGAR company search functionality by entering a stock ticker and submitting the search to view company filings

Starting URL: https://www.sec.gov/edgar/searchedgar/companysearch

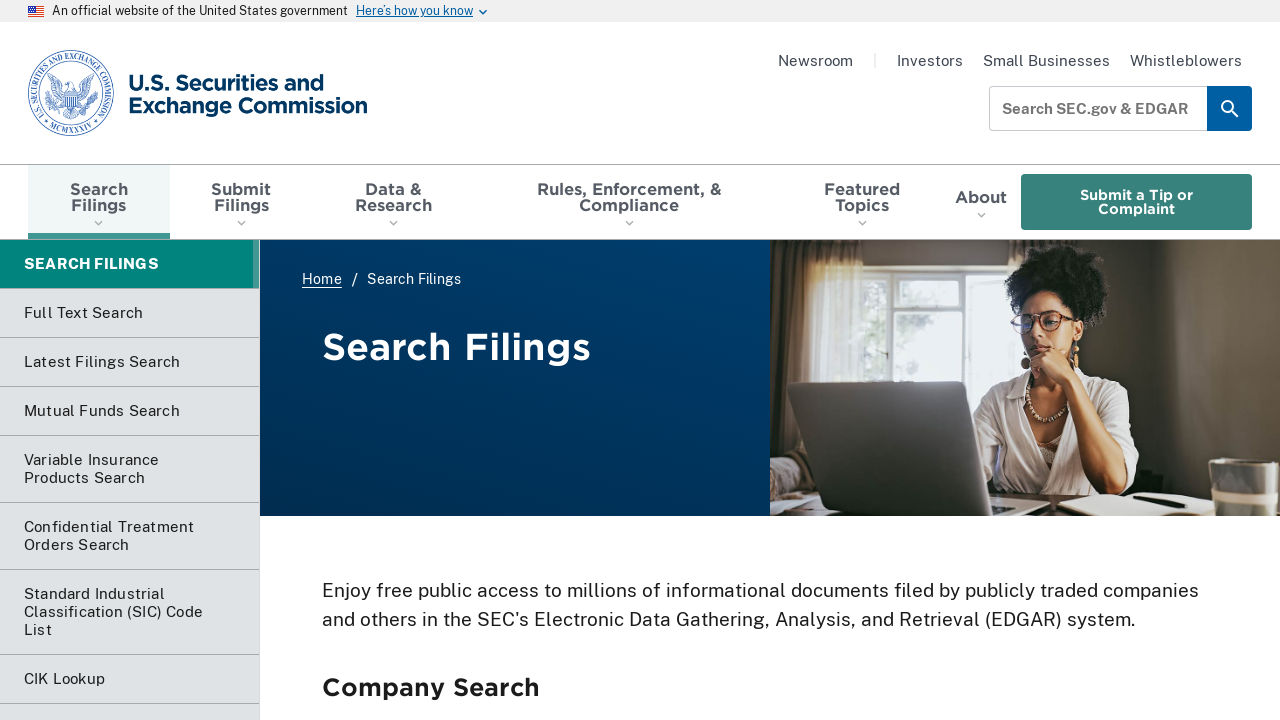

Filled company search field with ticker 'MSFT' on #edgar-company-person
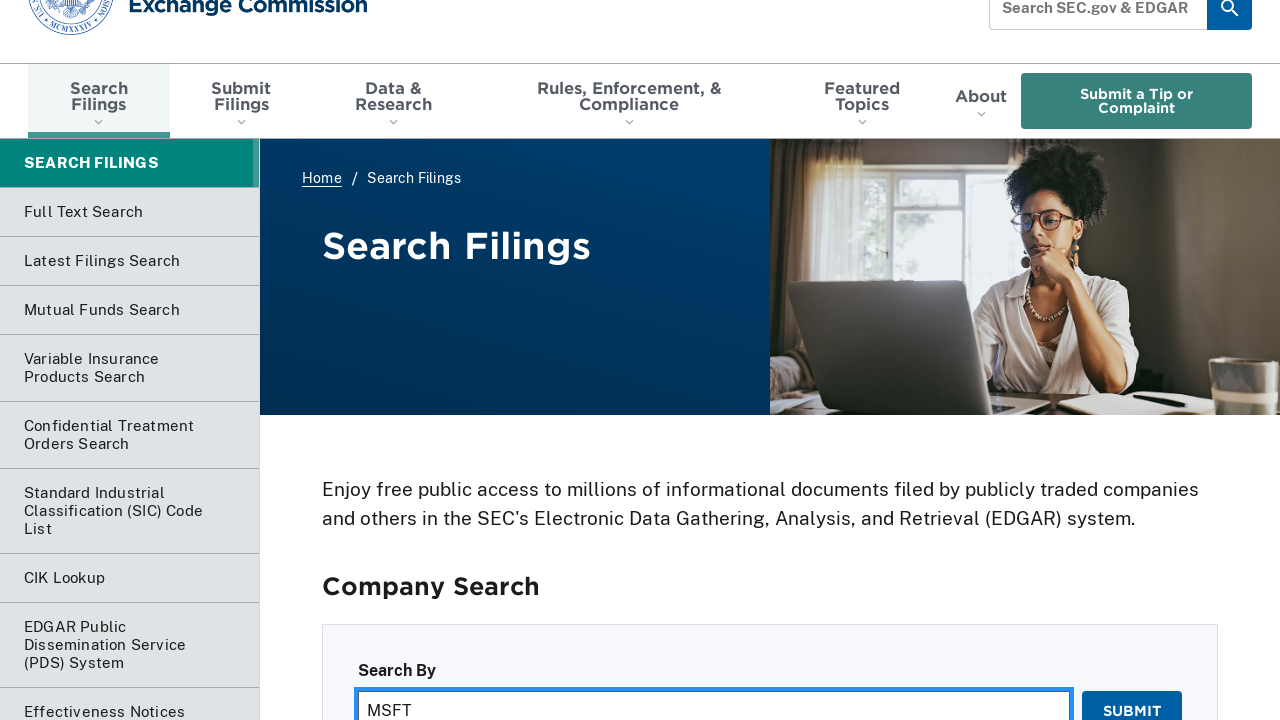

Pressed Enter to submit company search on #edgar-company-person
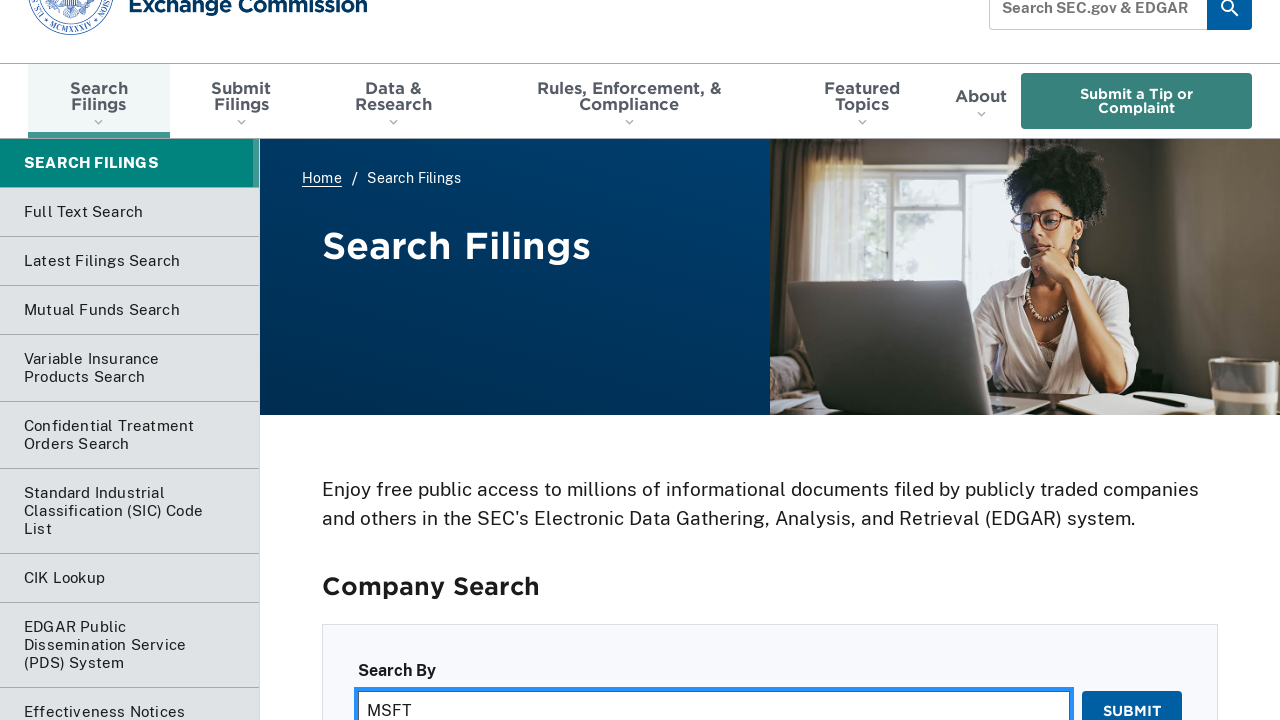

SEC EDGAR search results loaded successfully
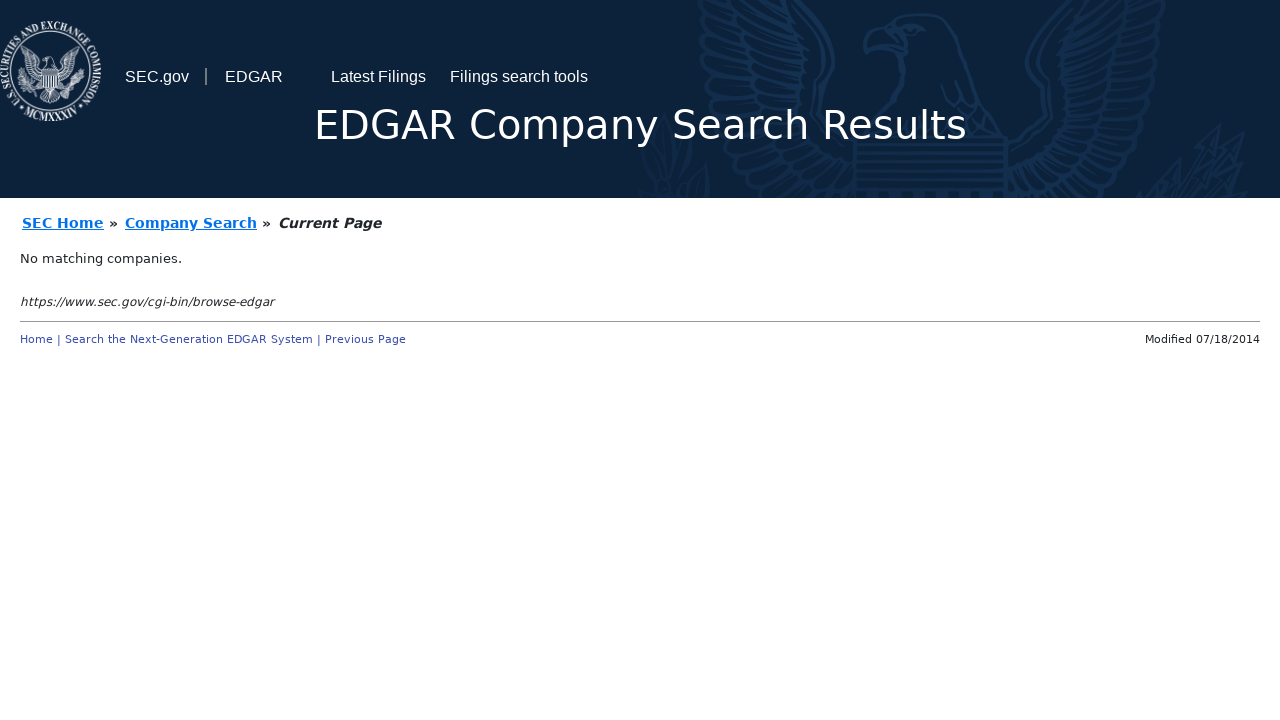

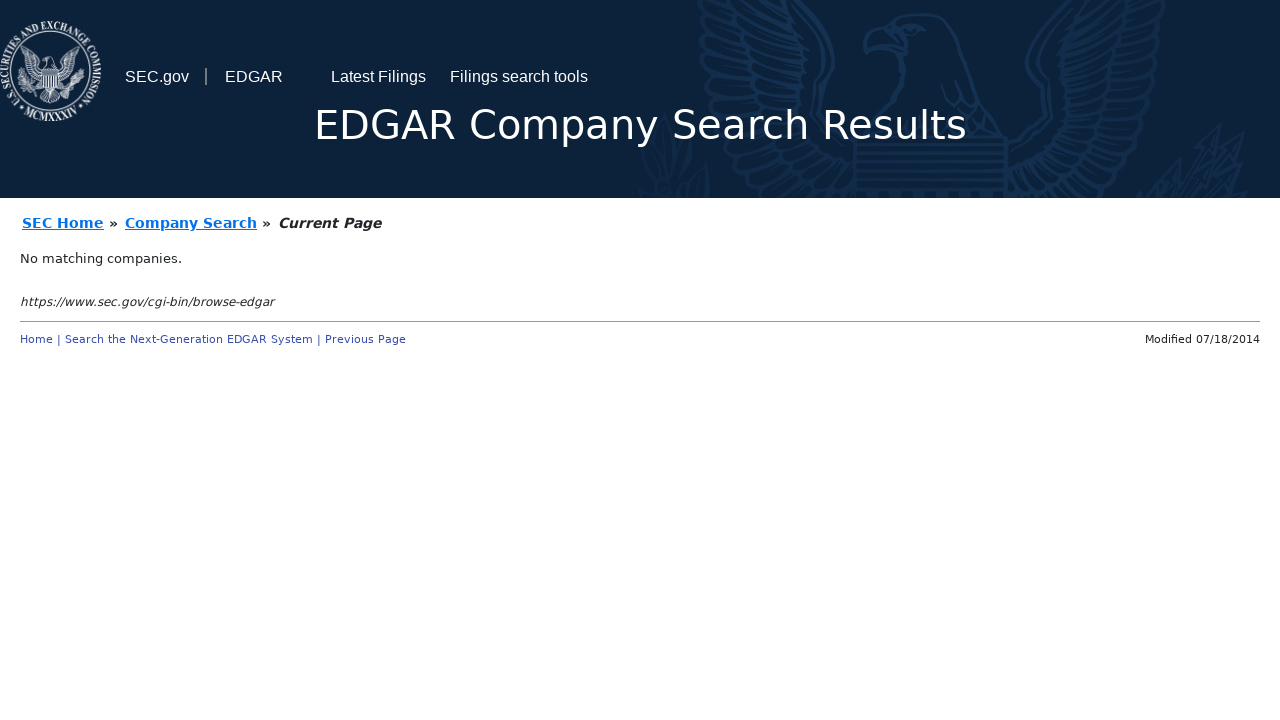